Tests iframe navigation functionality by entering text in a field, clicking a button, then switching between iframes to verify link elements within each iframe

Starting URL: http://sahitest.com/demo/iframesTest.htm

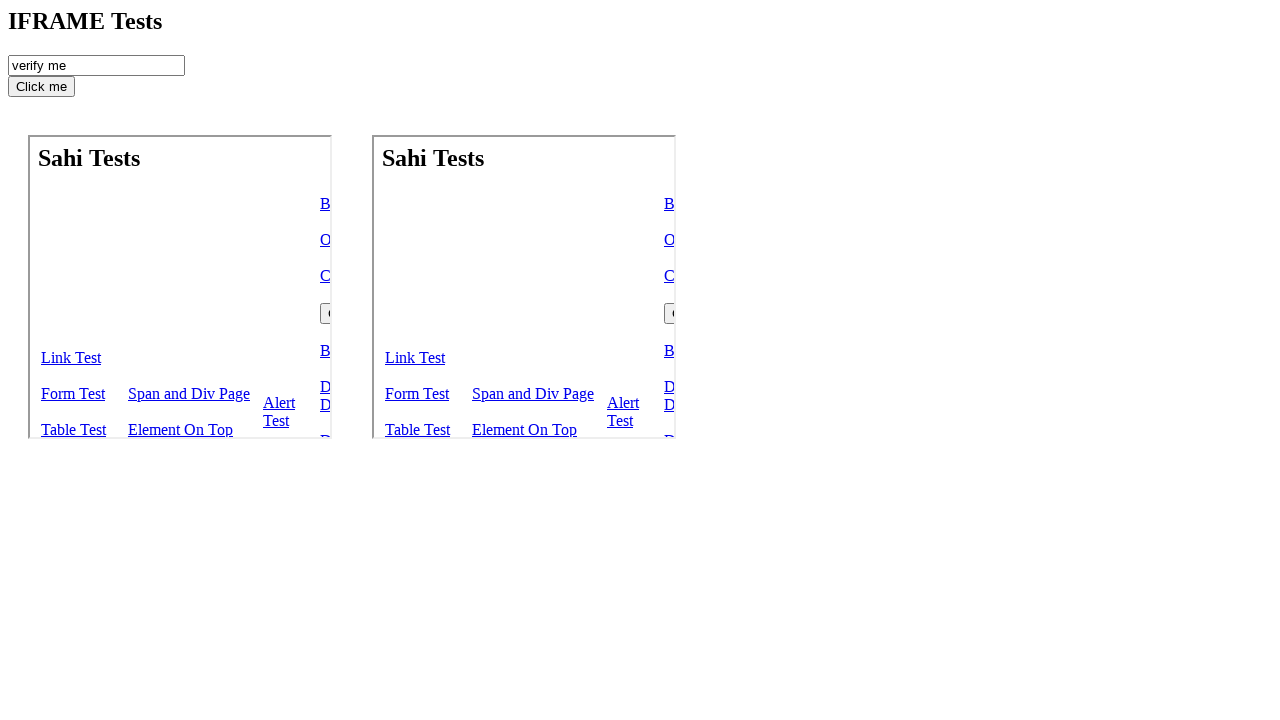

Filled checkRecord field with '999' on #checkRecord
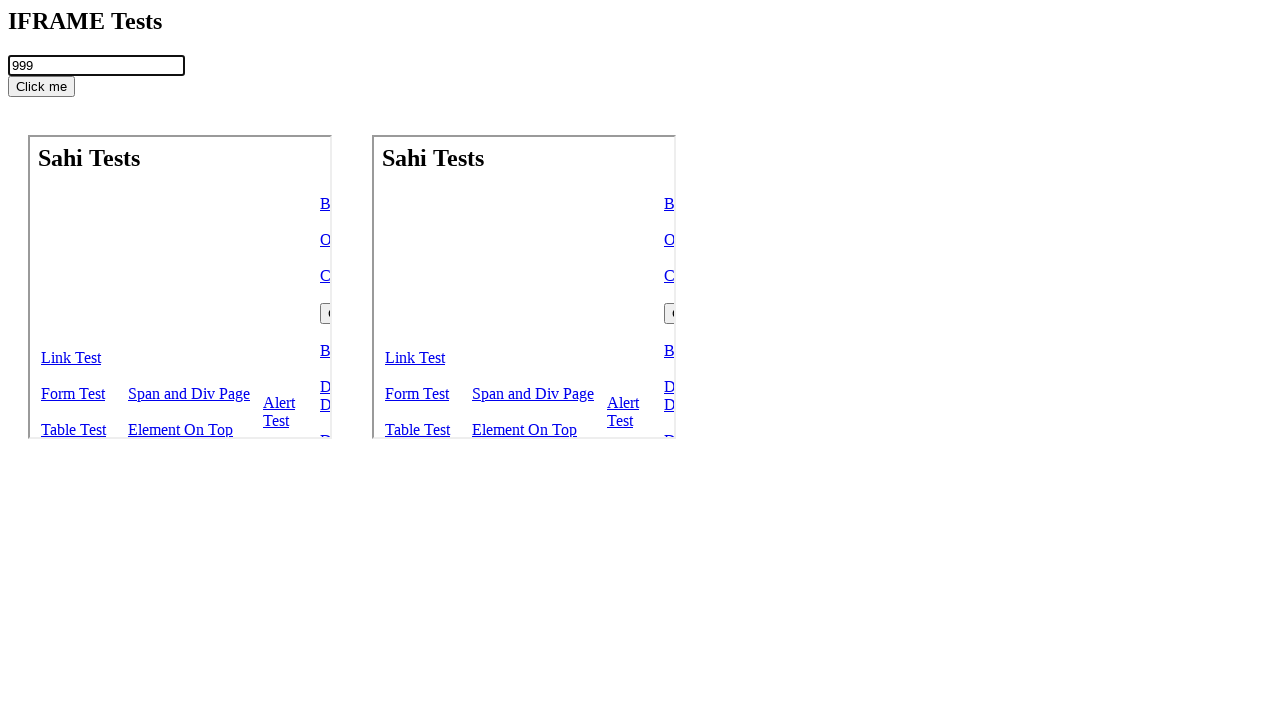

Clicked the button to submit form at (42, 86) on input[type='button']
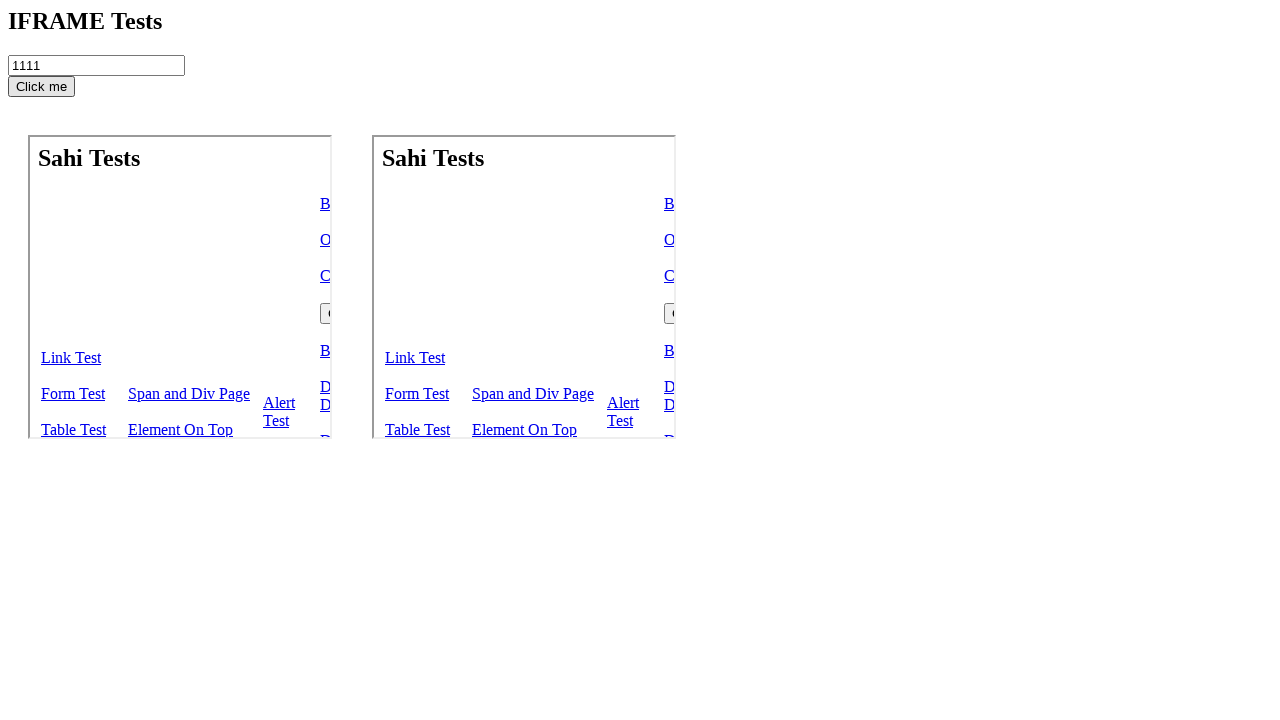

Located the first iframe
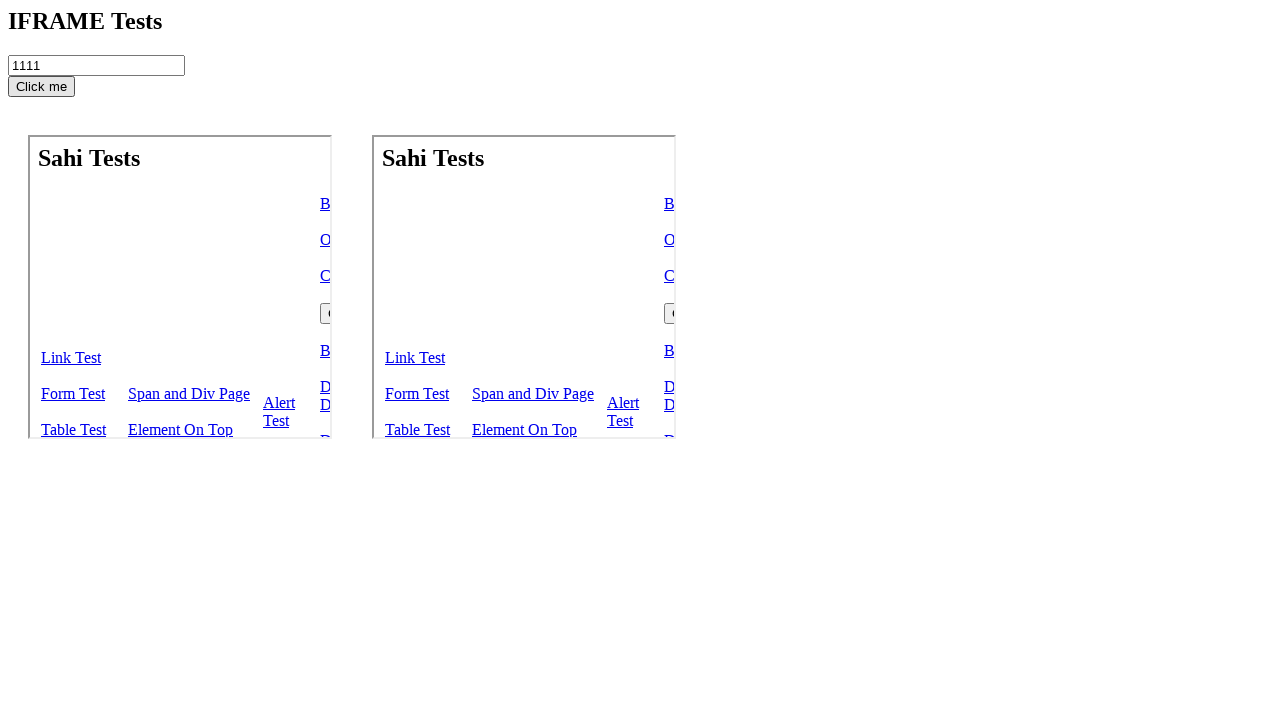

Verified 'Link Test' link exists in first iframe
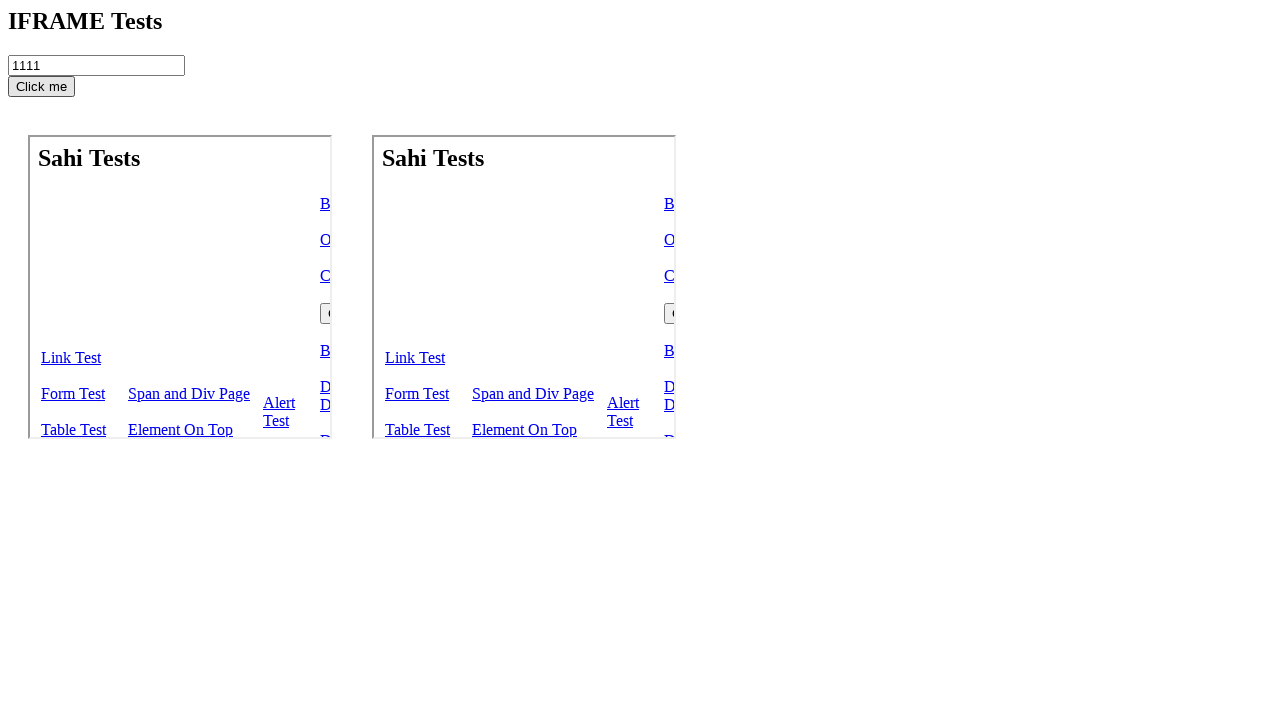

Located the second iframe inside #another div
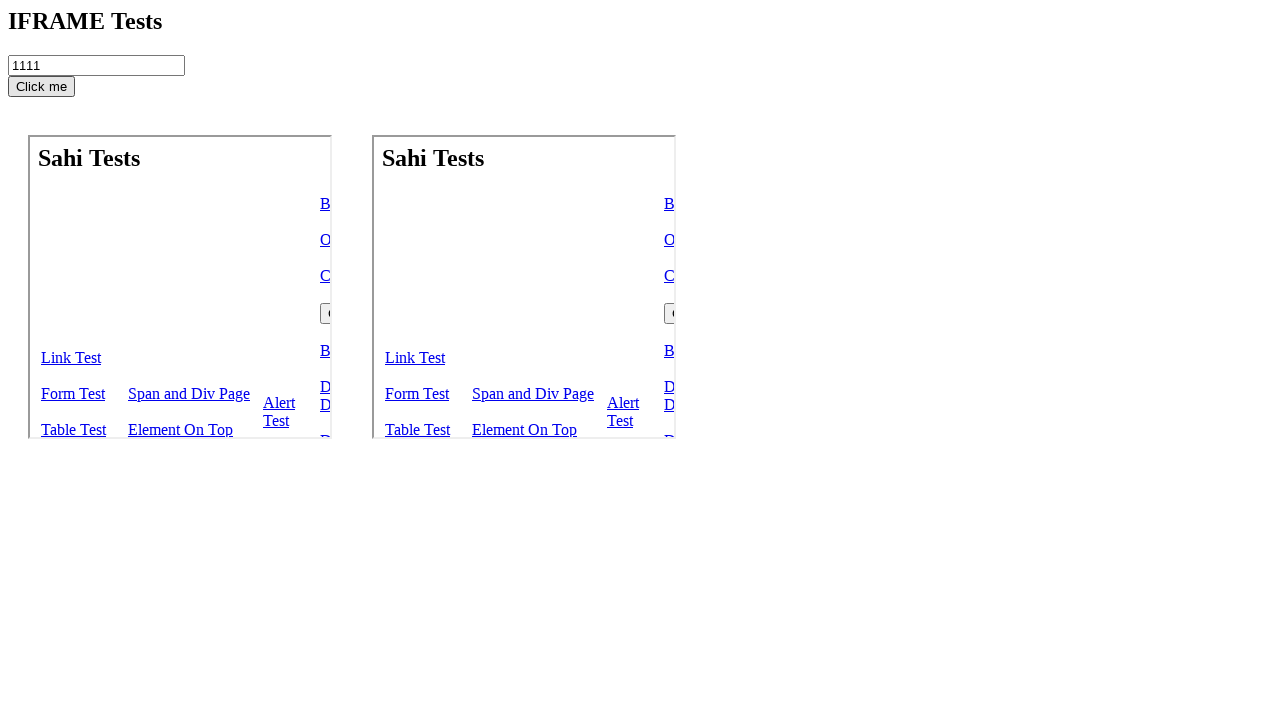

Verified 'Js Popup' link exists in second iframe
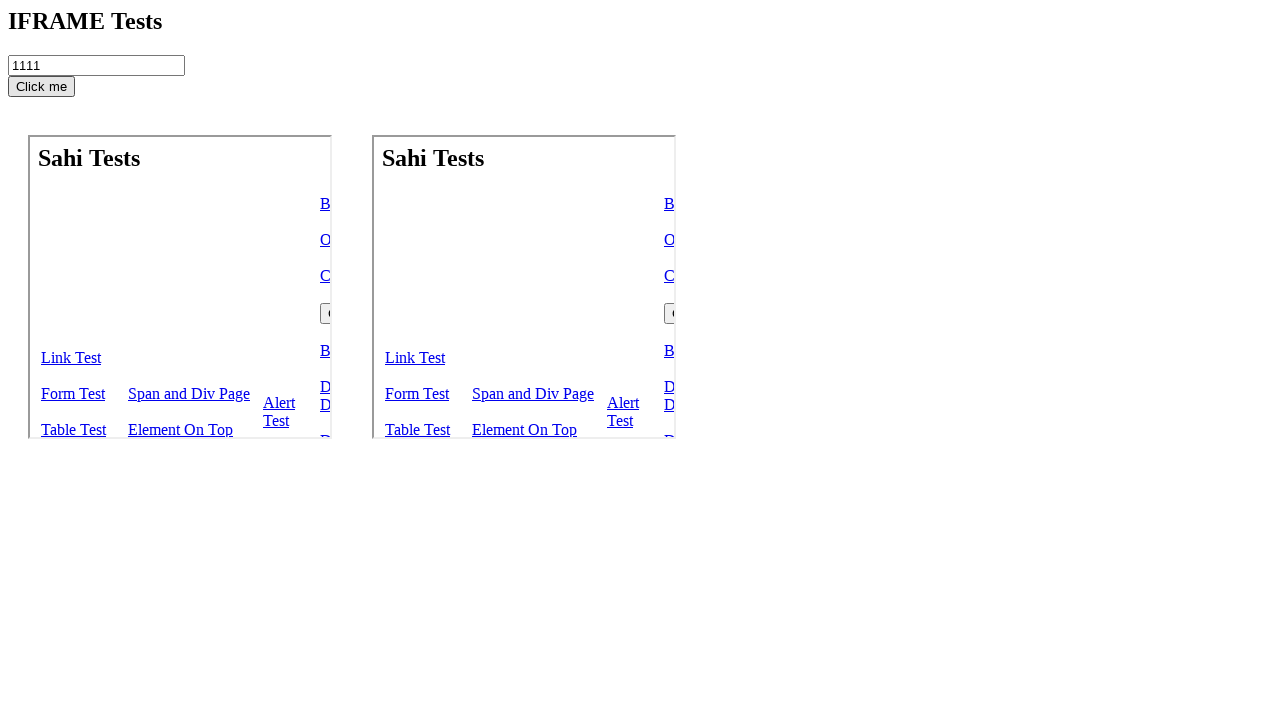

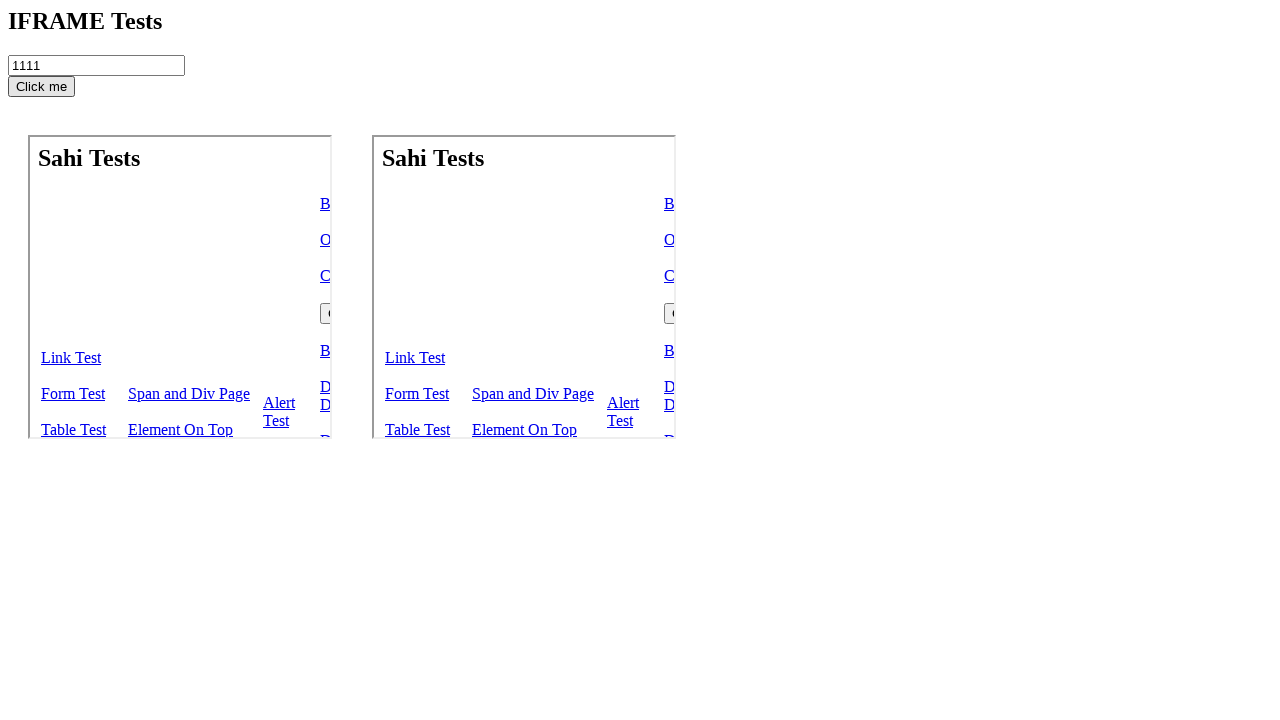